Tests the CardPay sandbox payment form by hovering over the CVC hint toggle element to verify tooltip functionality

Starting URL: https://sandbox.cardpay.com/MI/cardpayment2.html?orderXml=PE9SREVSIFdBTExFVF9JRD0nODI5OScgT1JERVJfTlVNQkVSPSc0NTgyMTEnIEFNT1VOVD0nMjkxLjg2JyBDVVJSRU5DWT0nRVVSJyAgRU1BSUw9J2N1c3RvbWVyQGV4YW1wbGUuY29tJz4KPEFERFJFU1MgQ09VTlRSWT0nVVNBJyBTVEFURT0nTlknIFpJUD0nMTAwMDEnIENJVFk9J05ZJyBTVFJFRVQ9JzY3NyBTVFJFRVQnIFBIT05FPSc4NzY5OTA5MCcgVFlQRT0nQklMTElORycvPgo8L09SREVSPg==&sha512=998150a2b27484b776a1628bfe7505a9cb430f276dfa35b14315c1c8f03381a90490f6608f0dcff789273e05926cd782e1bb941418a9673f43c47595aa7b8b0d

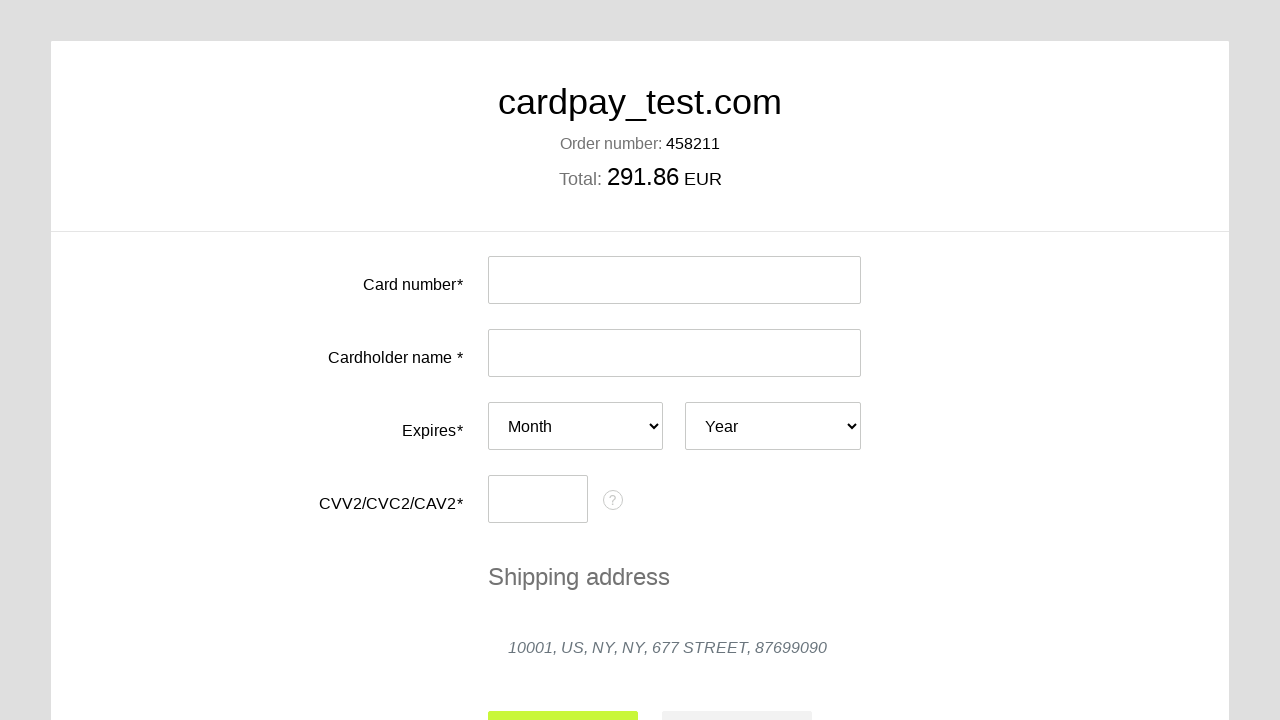

Waited for CVC hint toggle element to be present
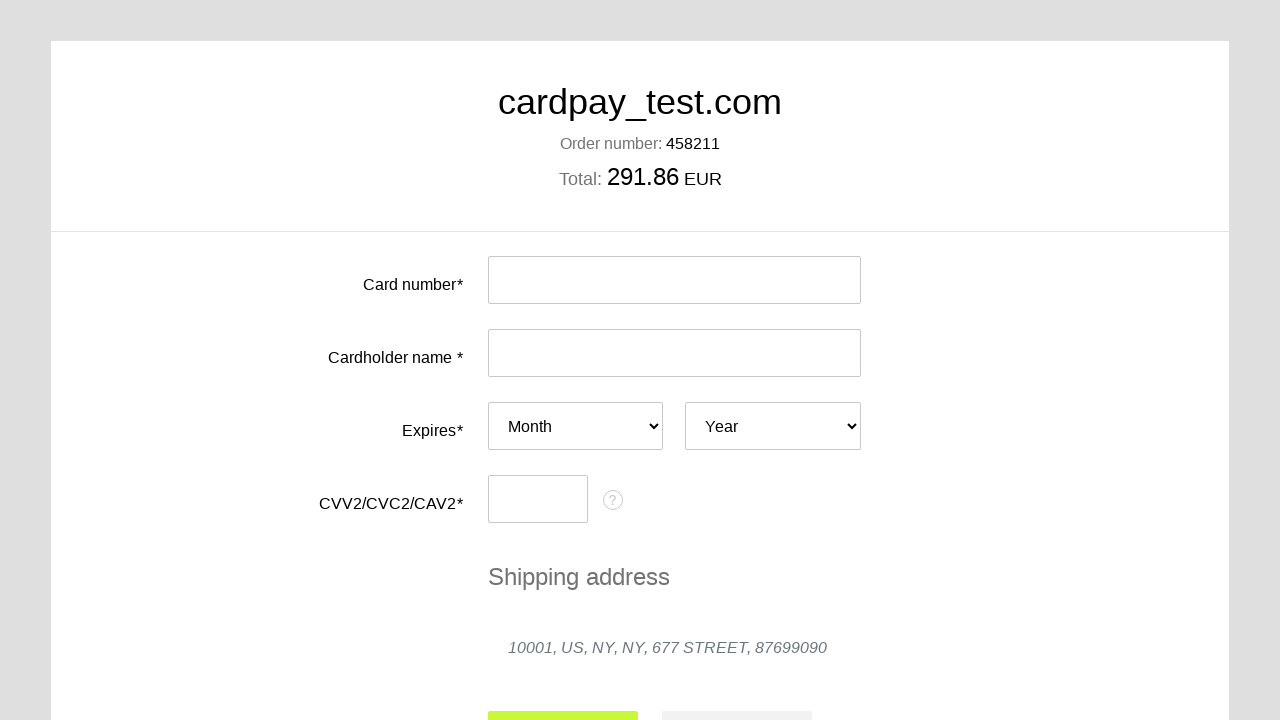

Hovered over CVC hint toggle element to trigger tooltip at (613, 500) on xpath=//*[@id='cvc-hint-toggle']
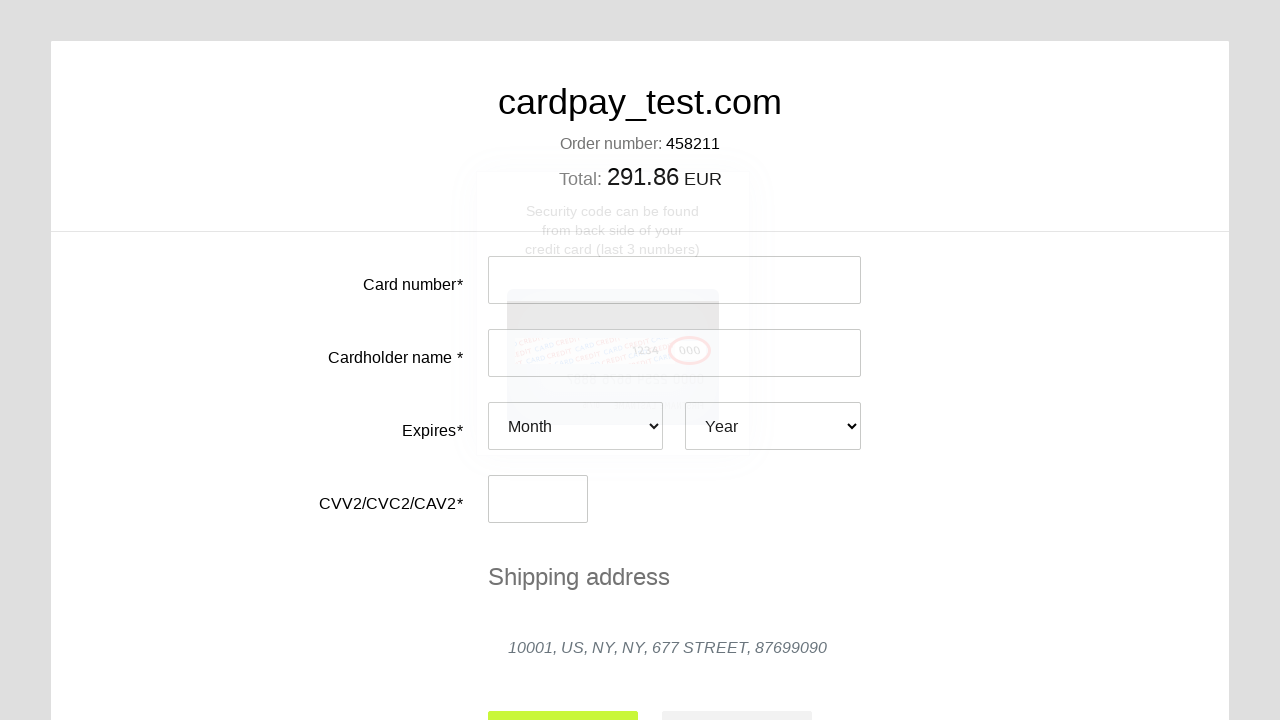

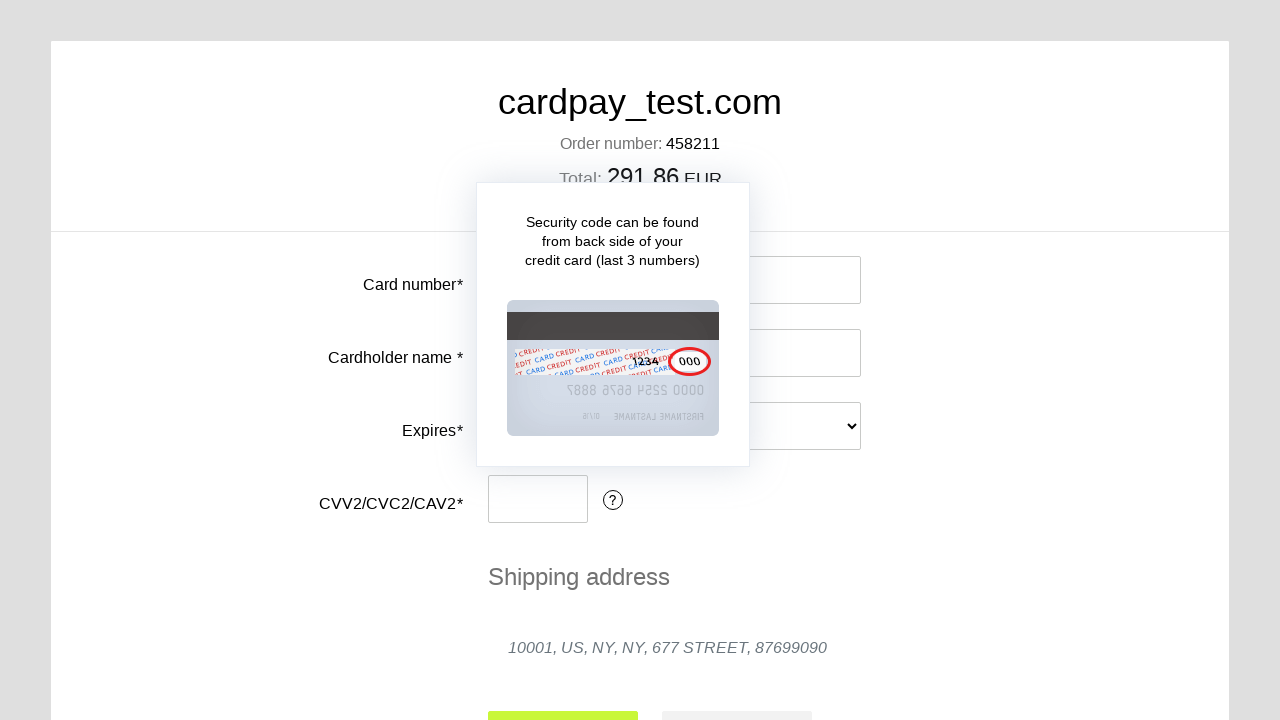